Tests number input field functionality by entering values, clearing, and entering new values

Starting URL: https://the-internet.herokuapp.com/inputs

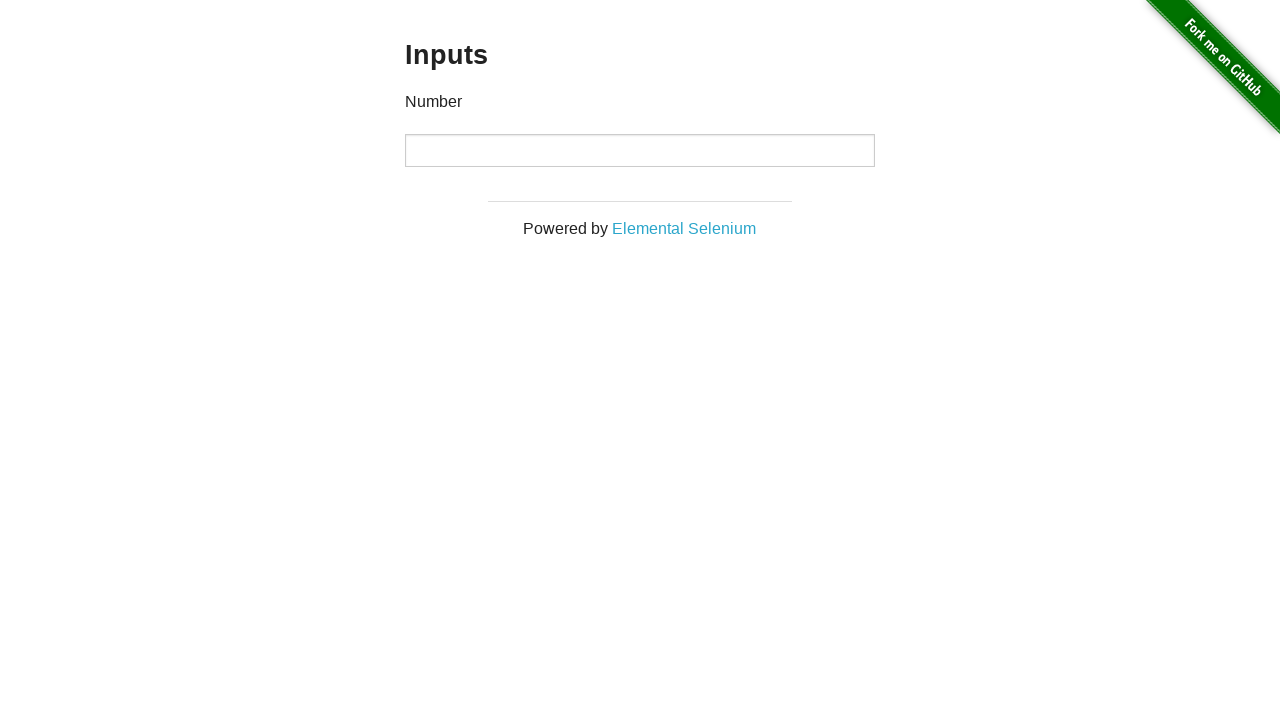

Entered '1000' into the number input field on input
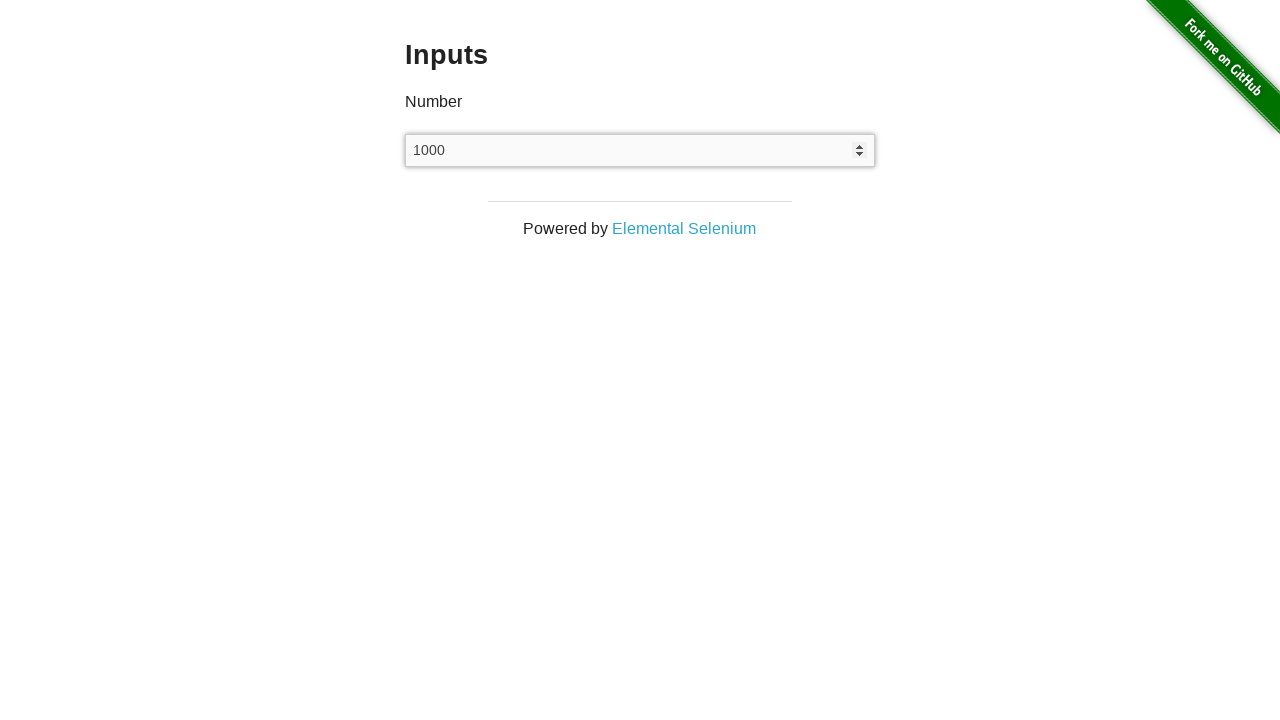

Cleared the number input field on input
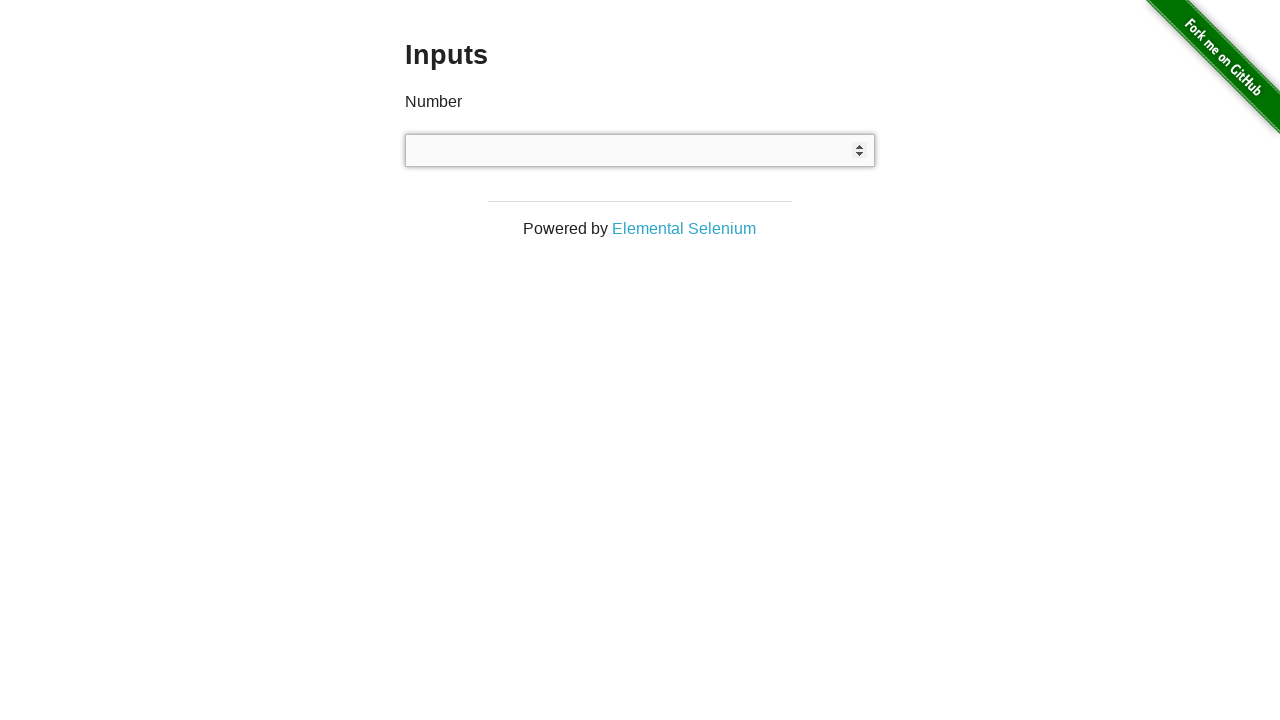

Entered '999' into the number input field on input
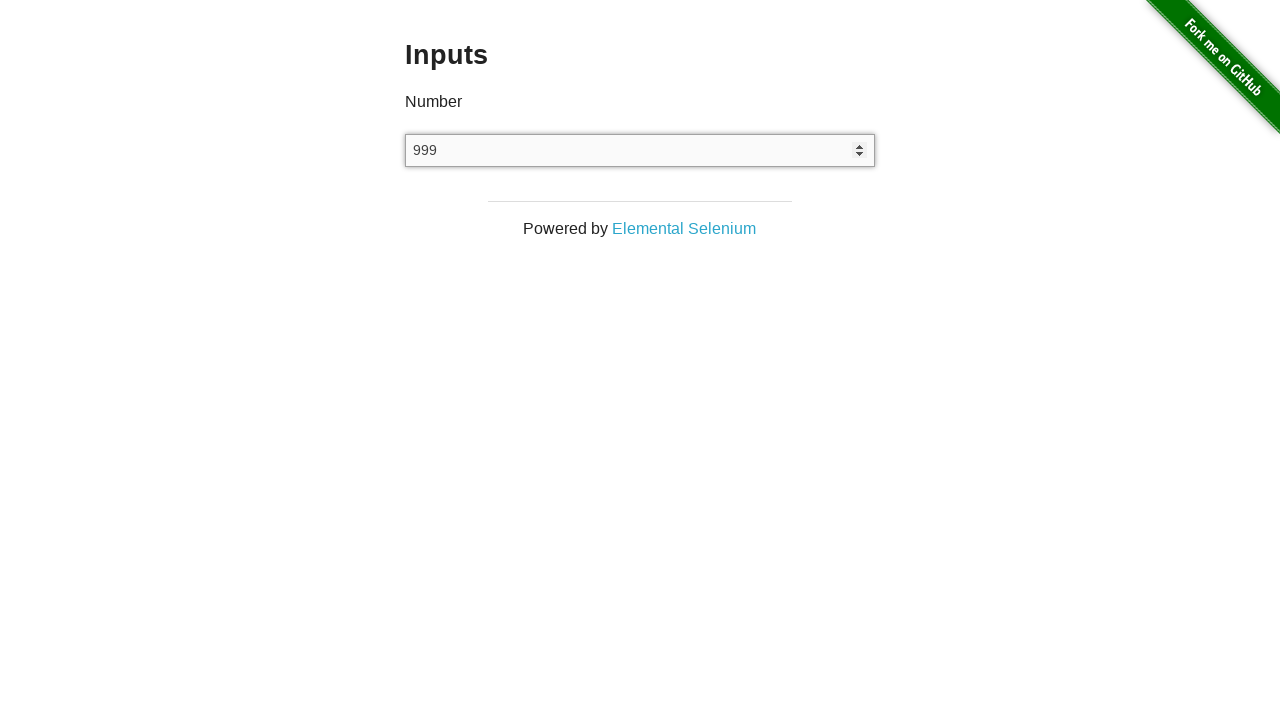

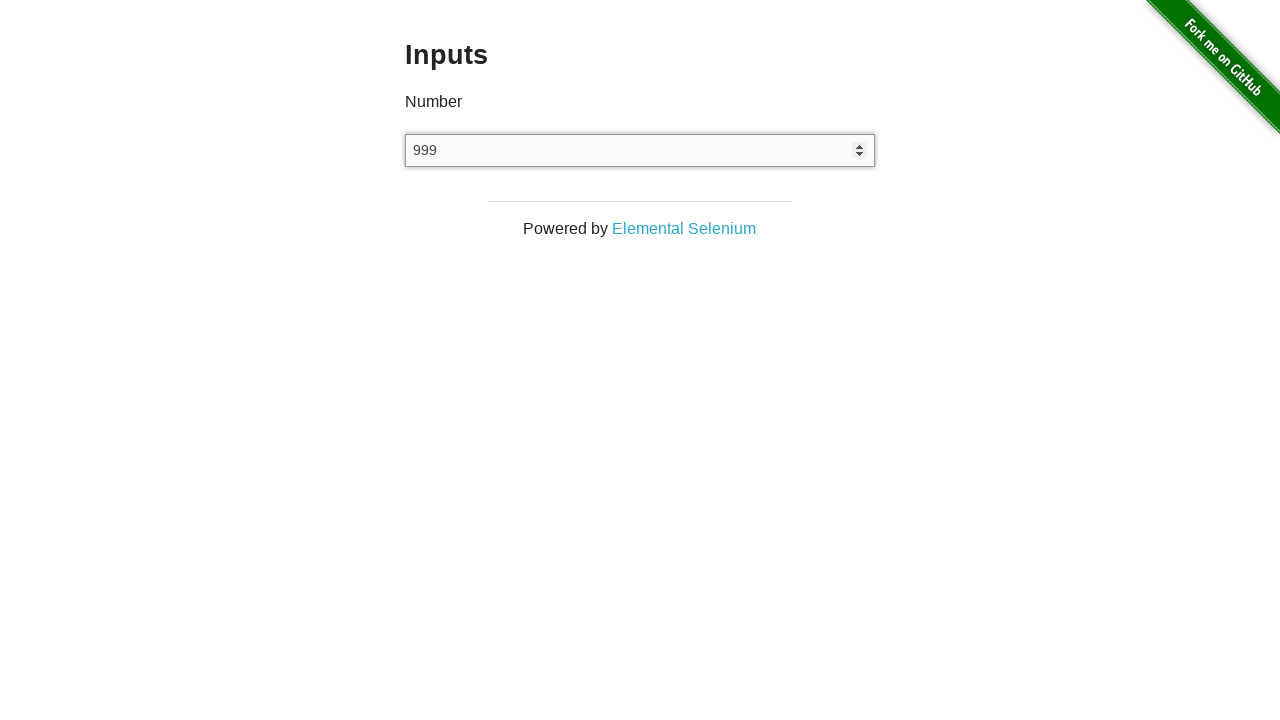